Tests file upload functionality by selecting a file, submitting the upload form, and verifying the uploaded filename is displayed correctly.

Starting URL: http://the-internet.herokuapp.com/upload

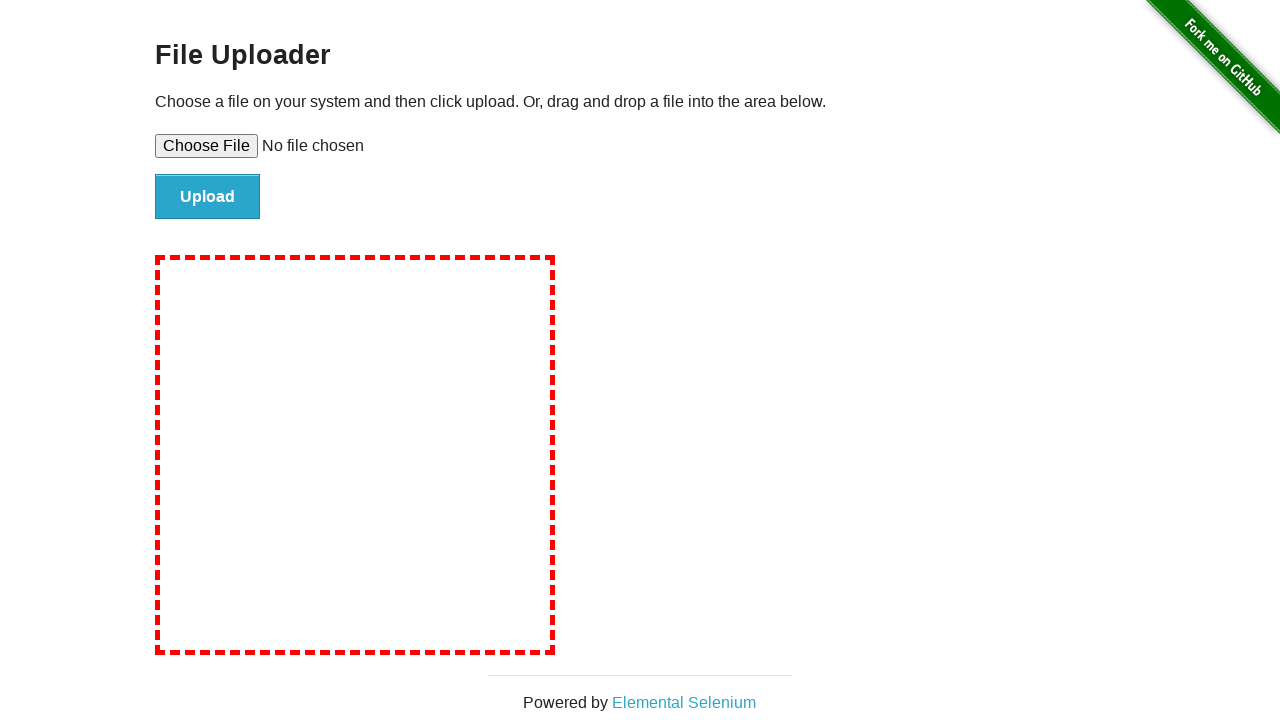

Created temporary test file for upload
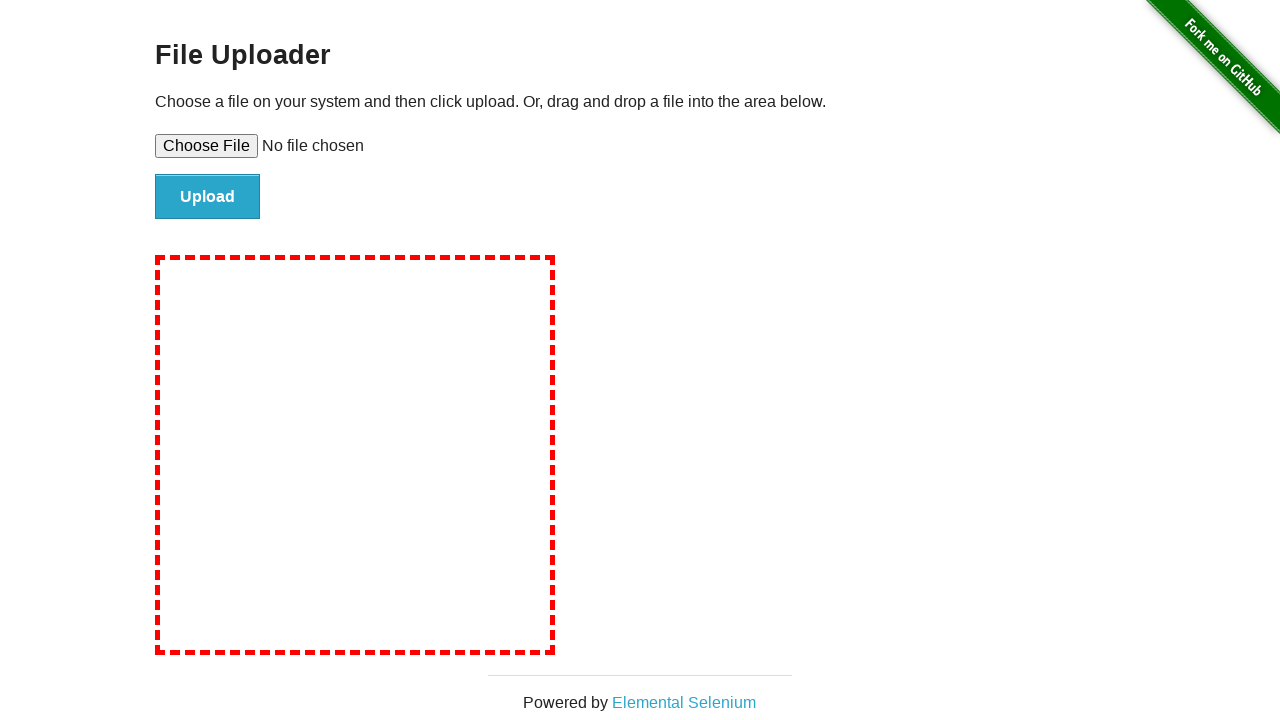

Selected test file for upload using file input
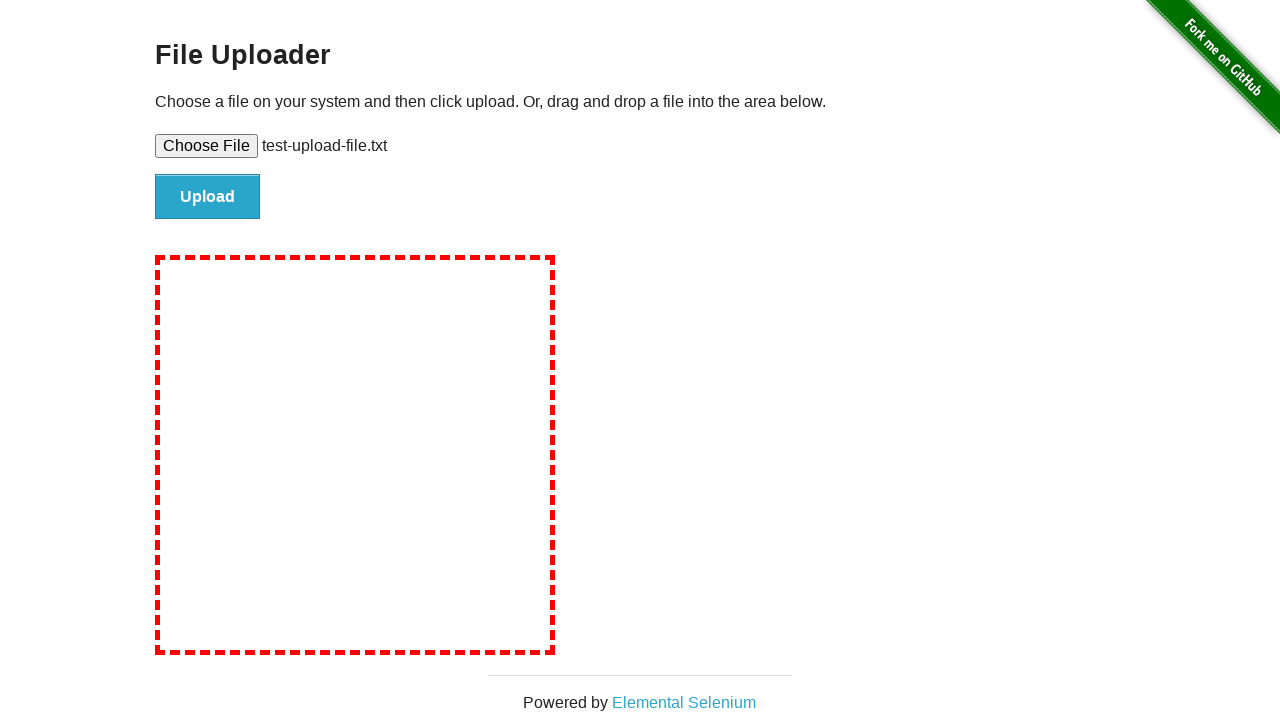

Clicked submit button to upload file at (208, 197) on #file-submit
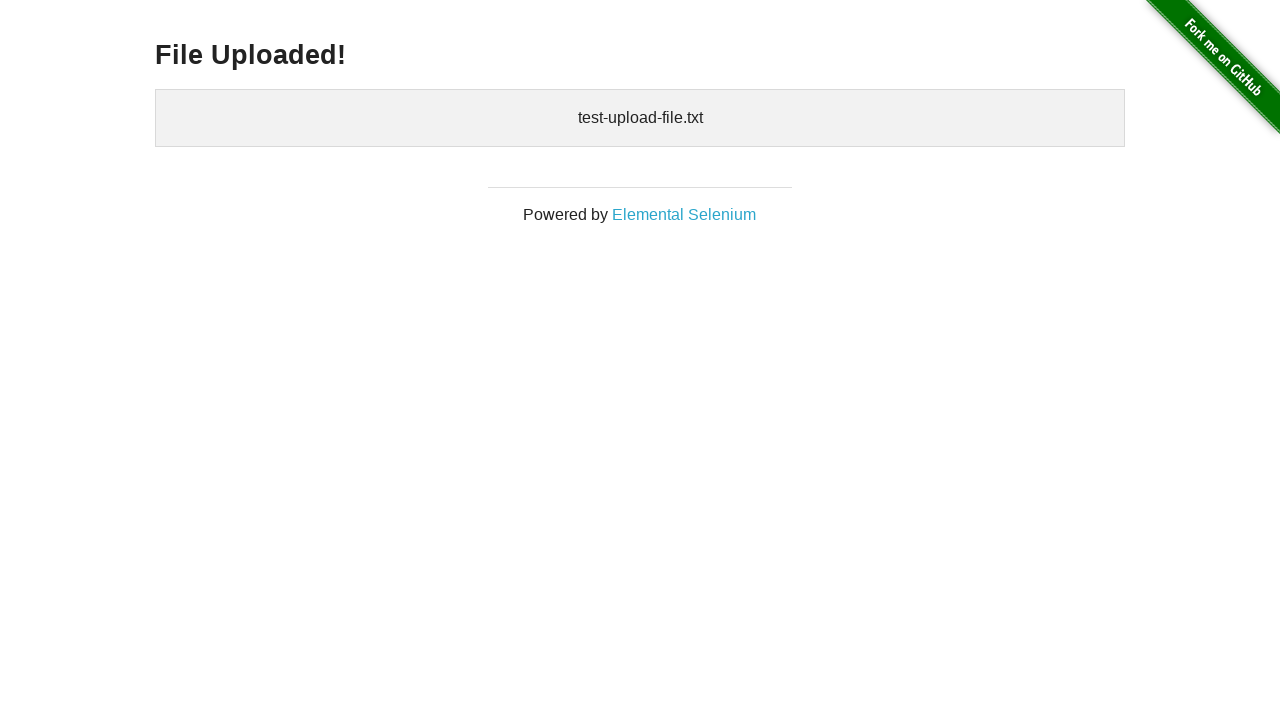

Waited for uploaded files section to appear
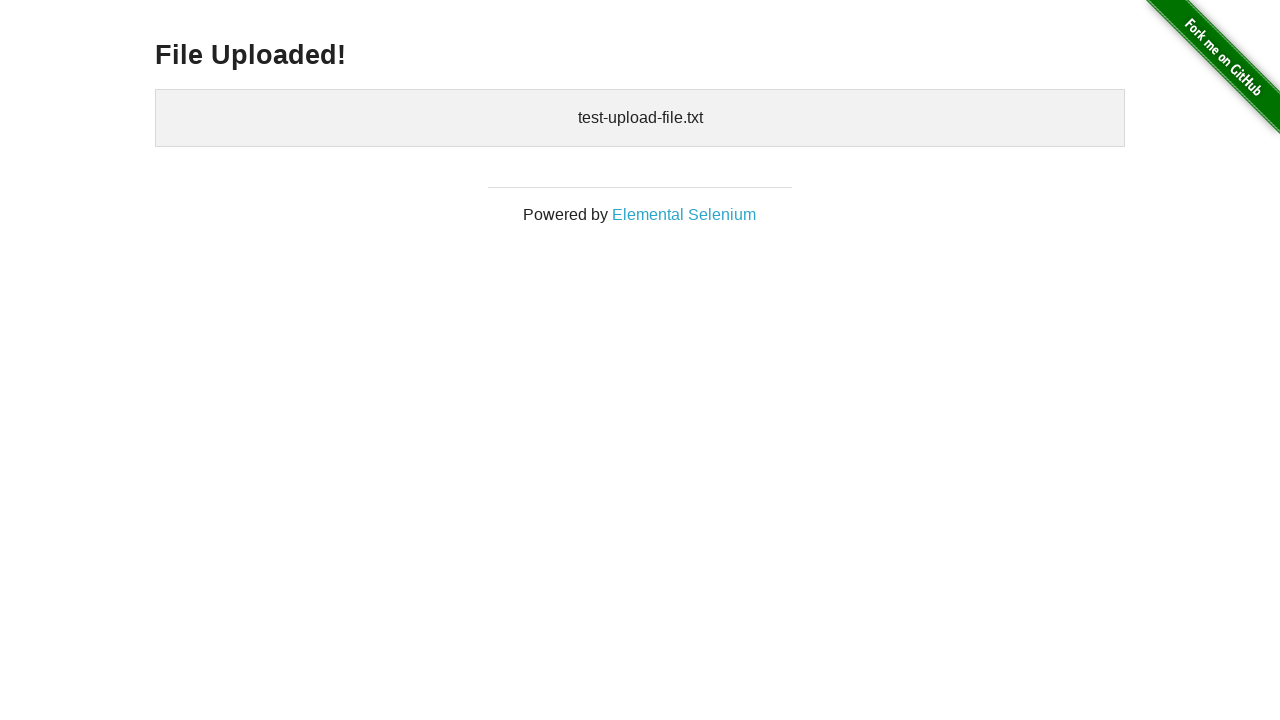

Retrieved uploaded files text content
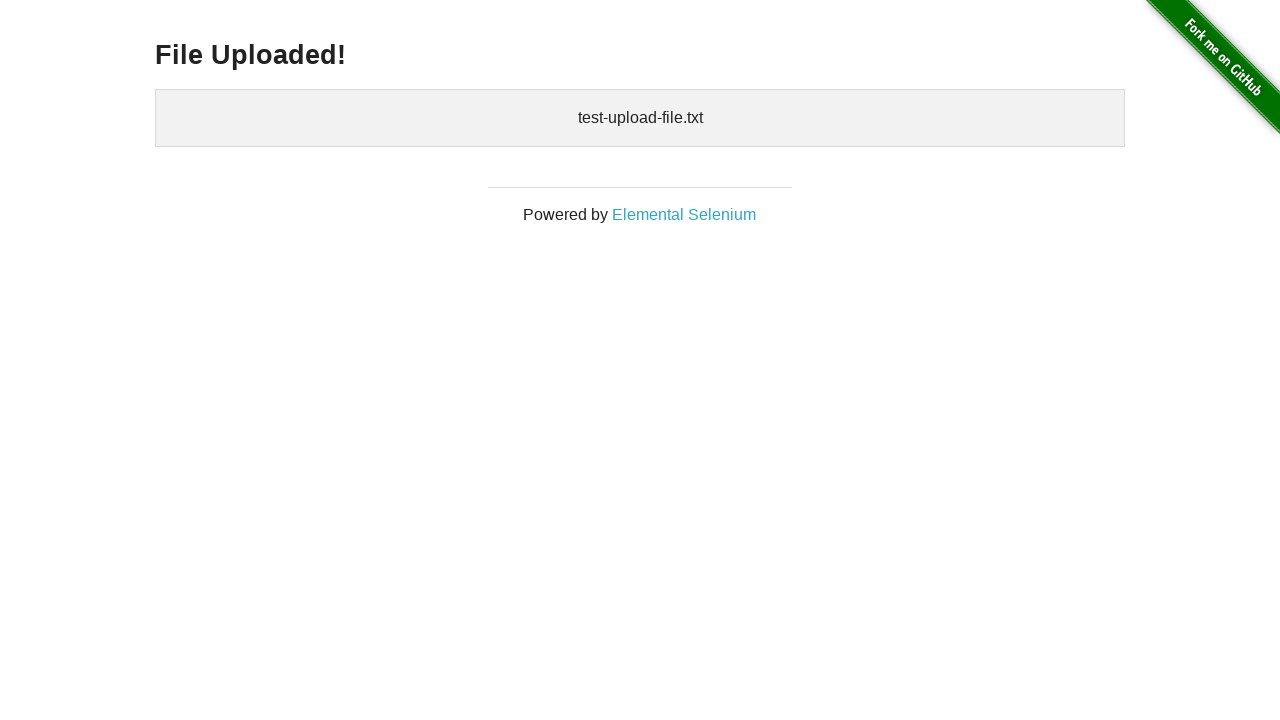

Verified uploaded filename 'test-upload-file.txt' is displayed correctly
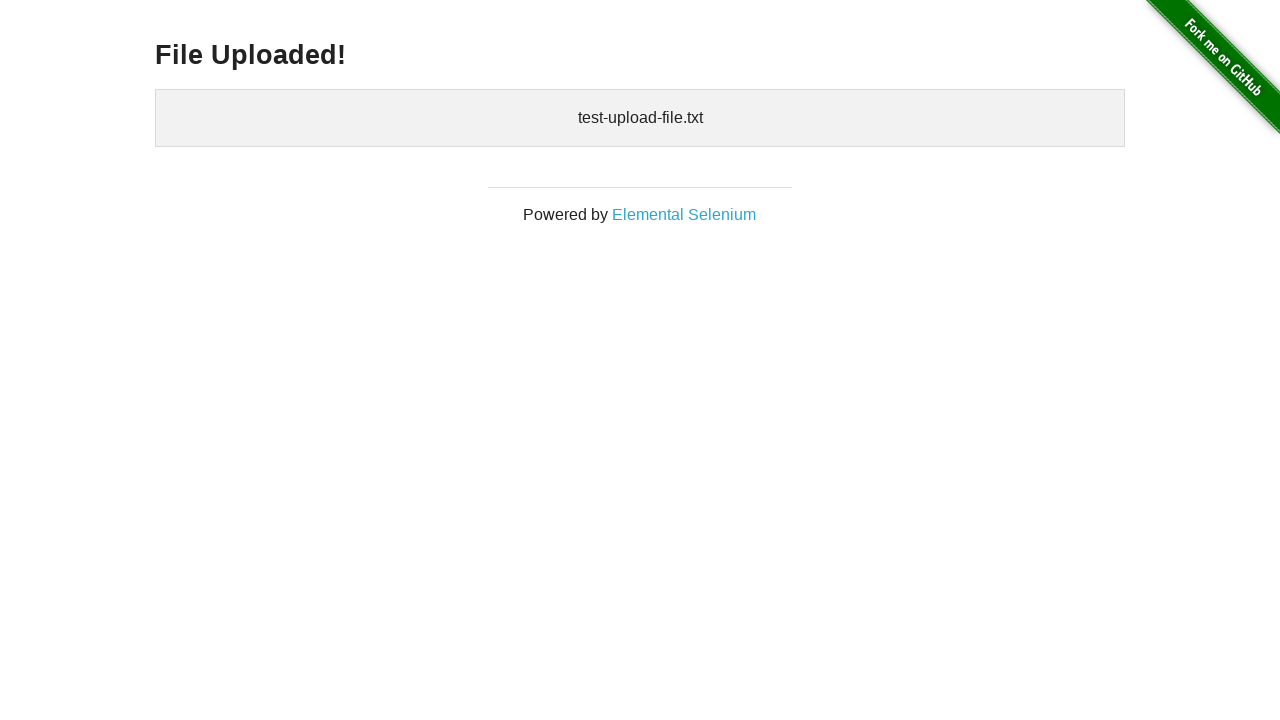

Cleaned up temporary test file
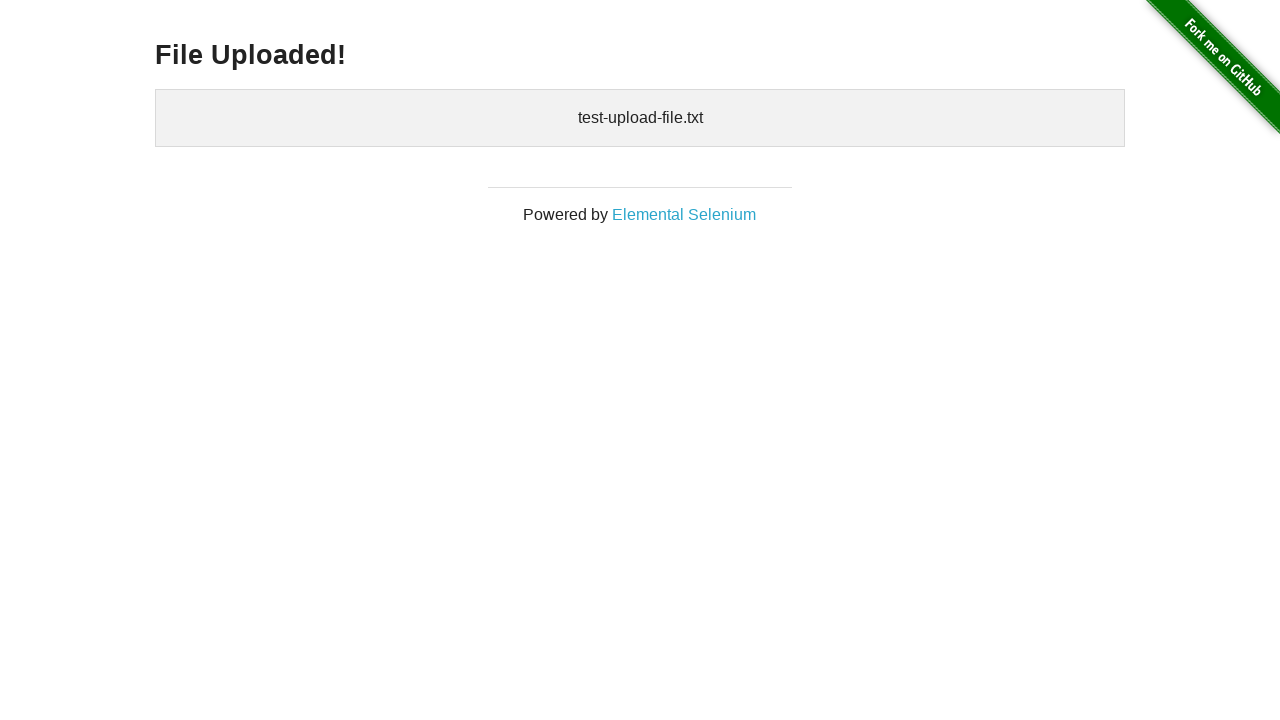

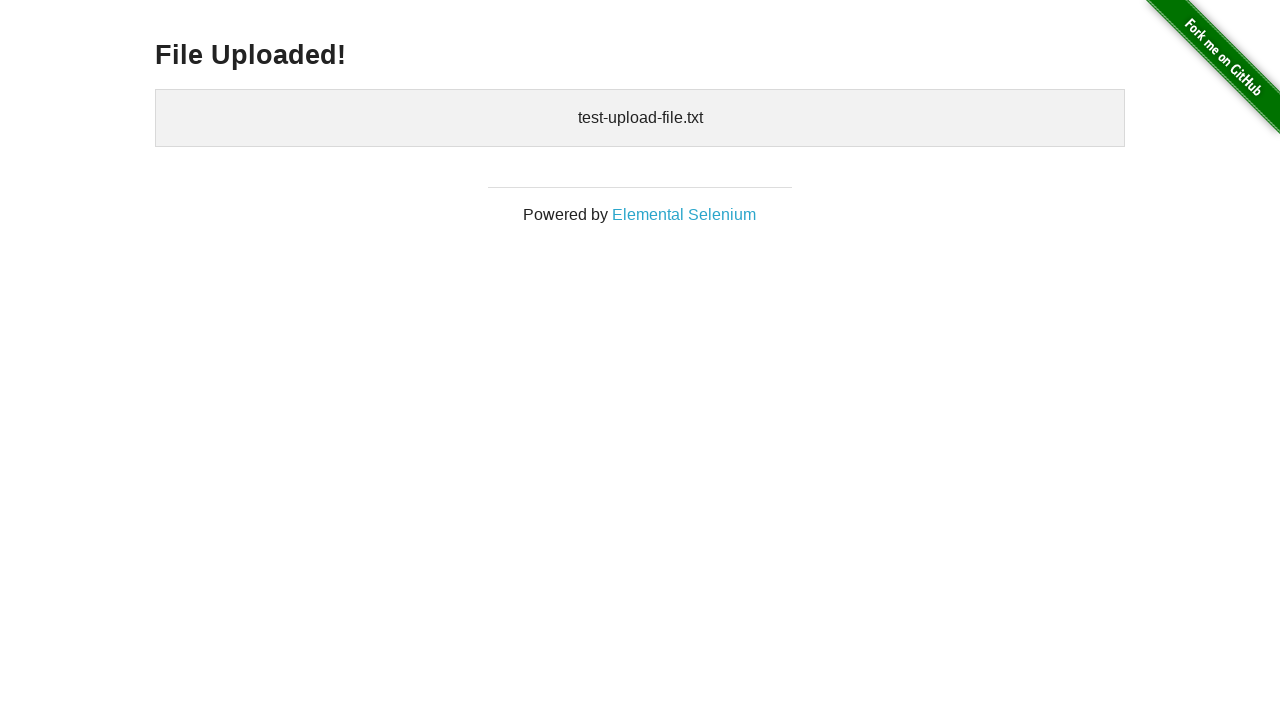